Tests sorting the Due column in ascending order using semantic class selectors on the second table which has more helpful markup.

Starting URL: http://the-internet.herokuapp.com/tables

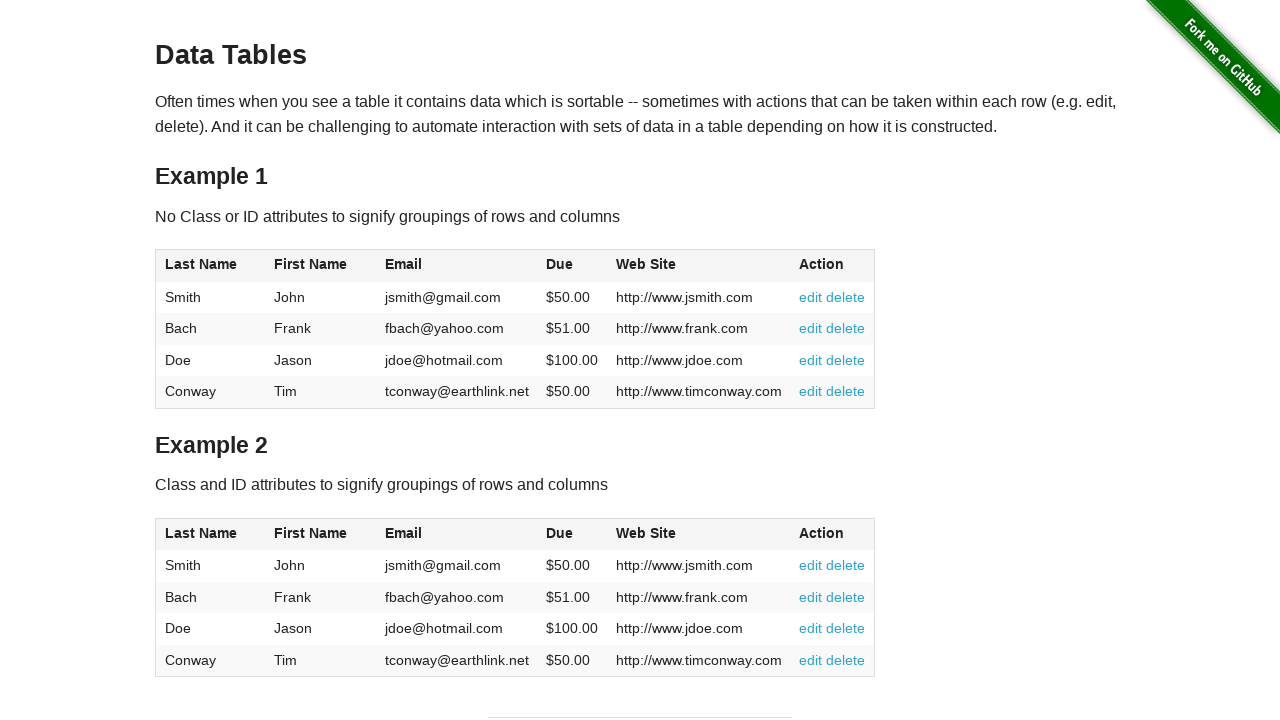

Clicked Due column header in second table to sort at (560, 533) on #table2 thead .dues
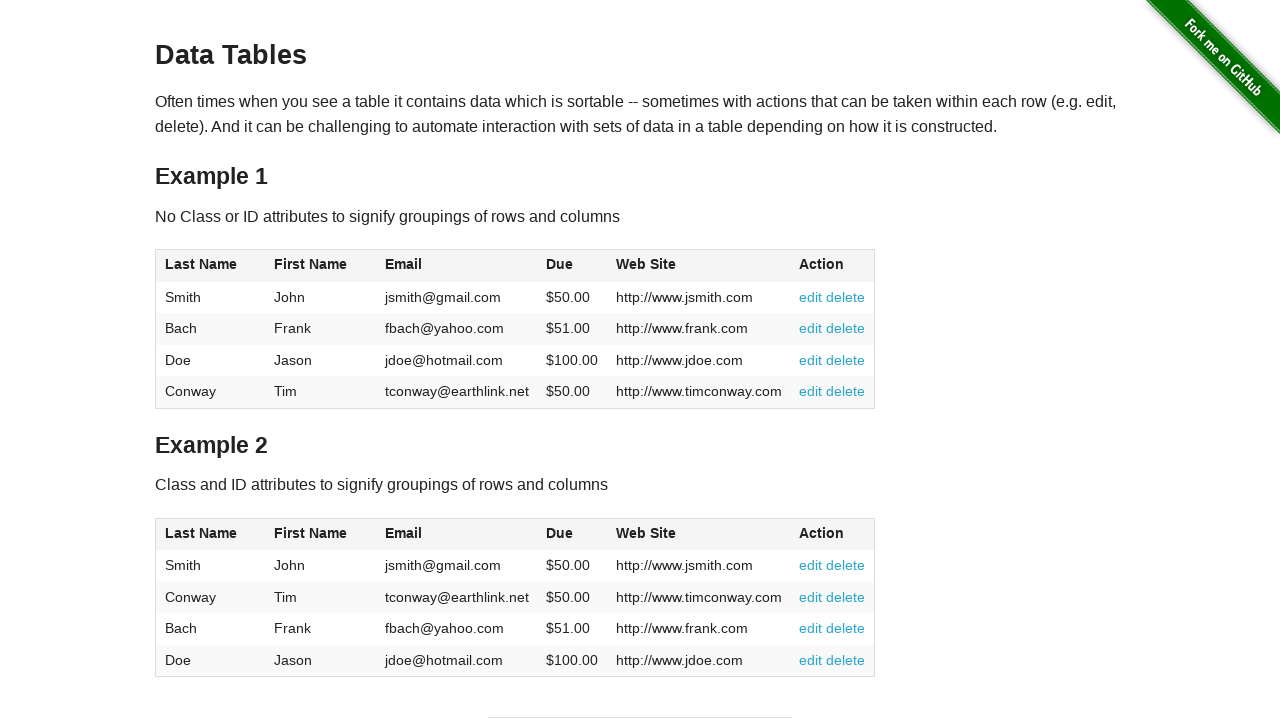

Due column cells in second table loaded
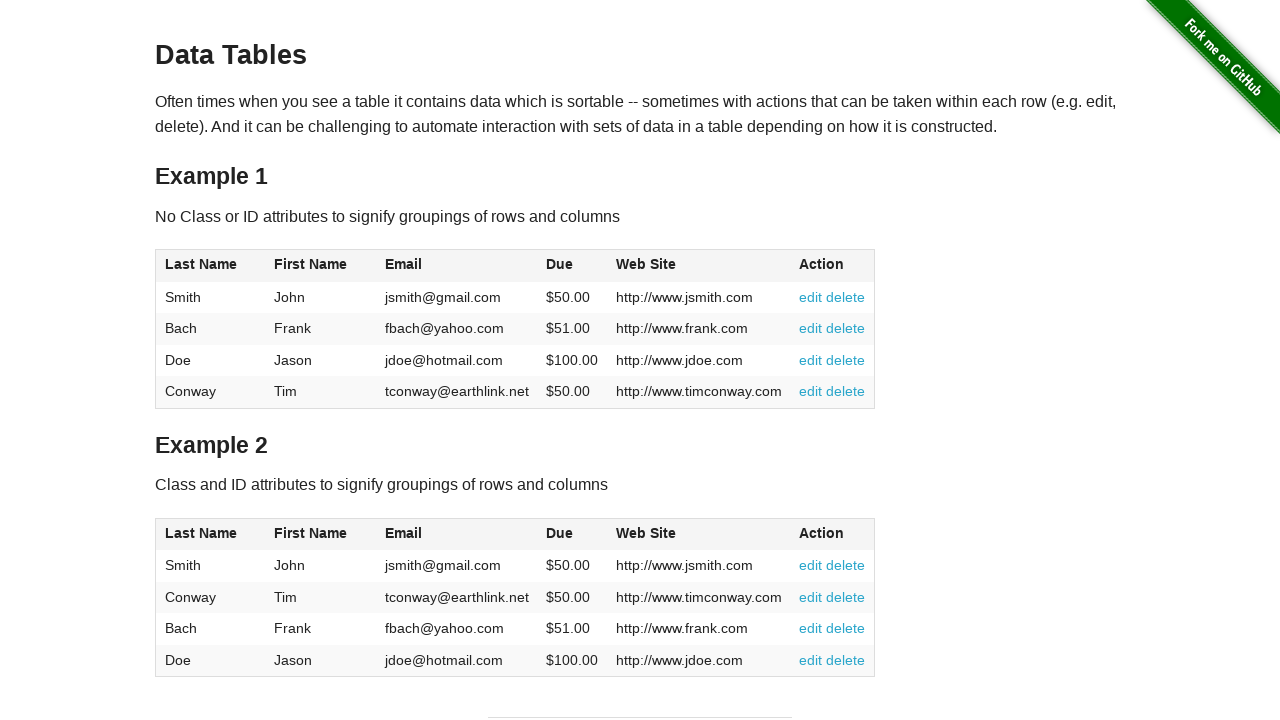

Retrieved all Due column cell values from second table
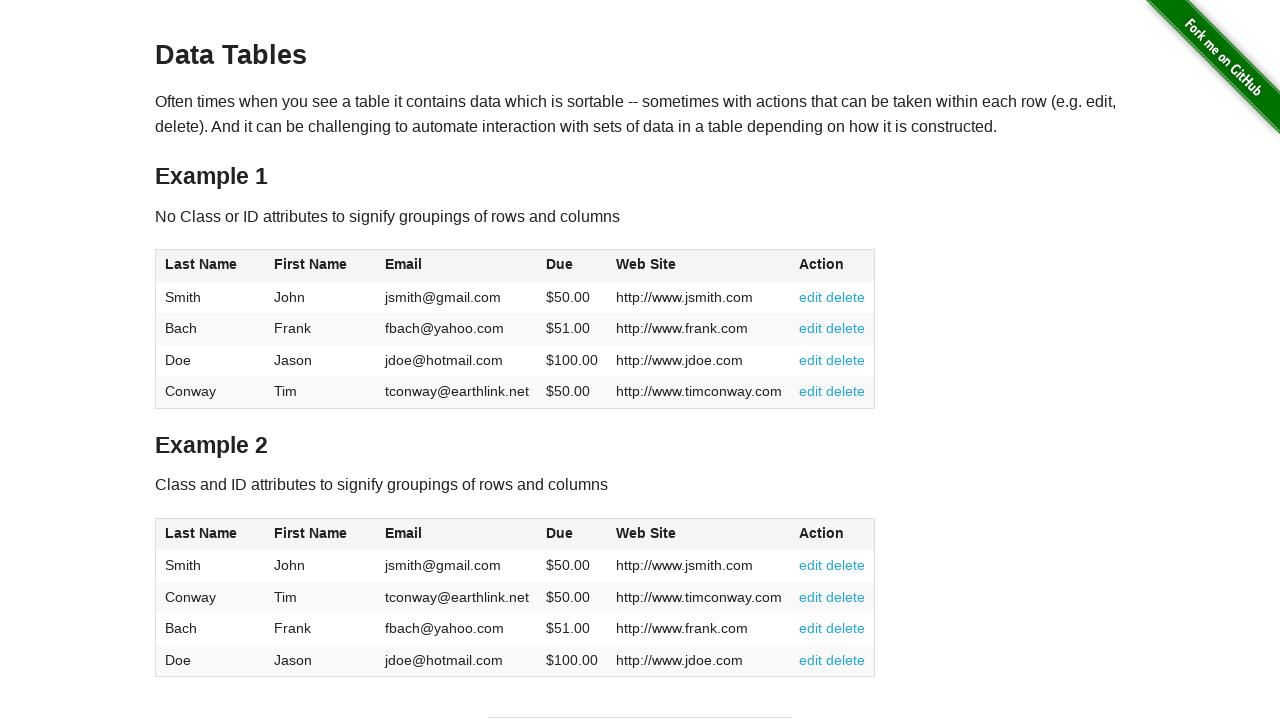

Parsed Due values as floats from cell text content
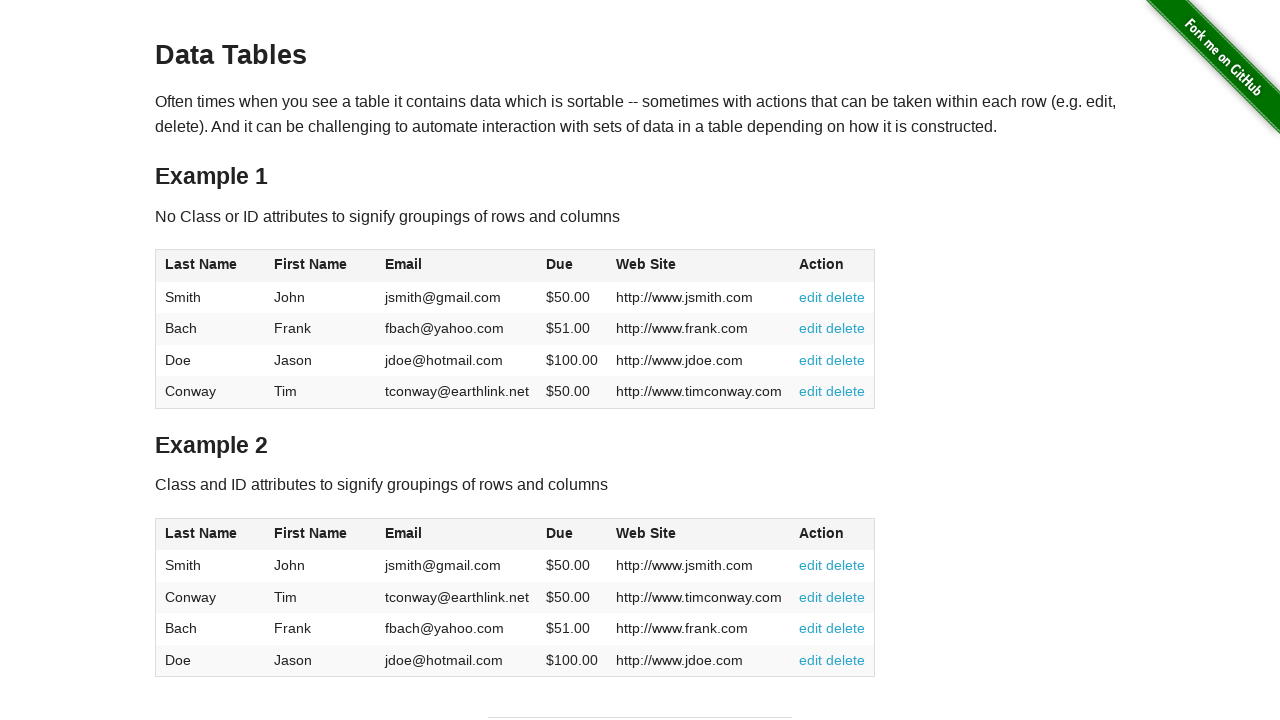

Verified Due column is sorted in ascending order
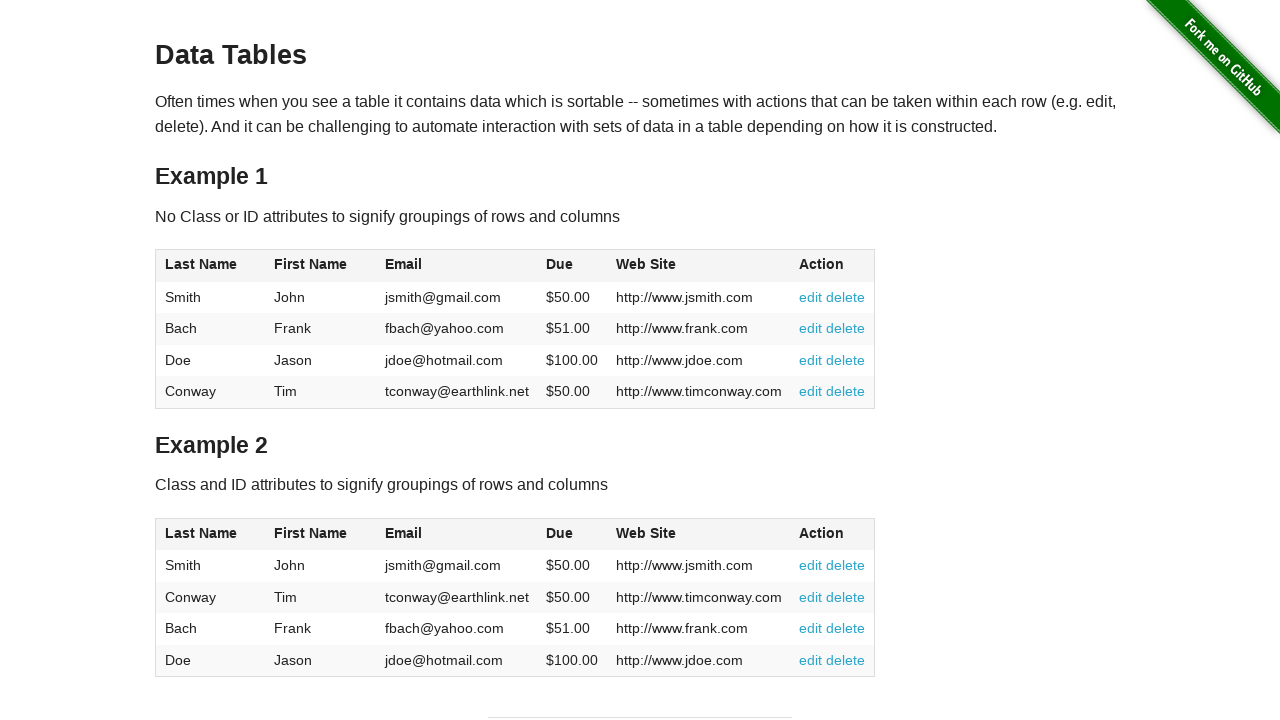

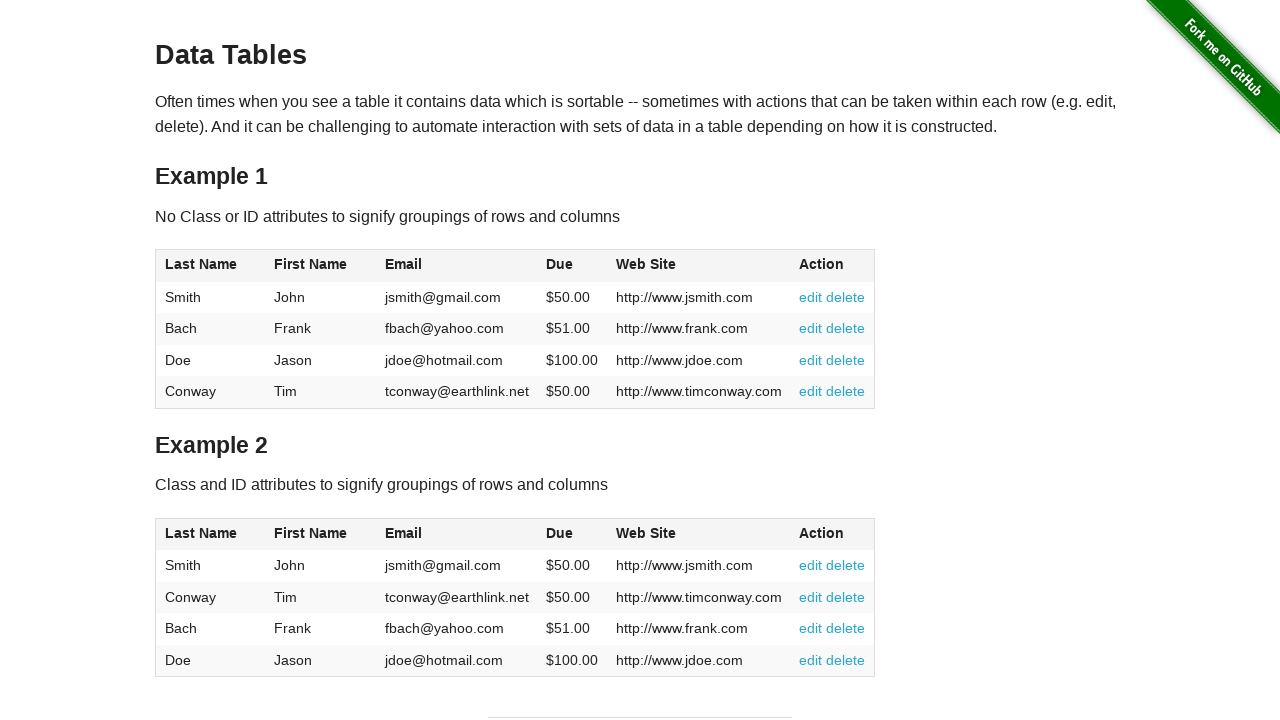